Tests clicking a simple link that opens in a new tab

Starting URL: https://demoqa.com/links

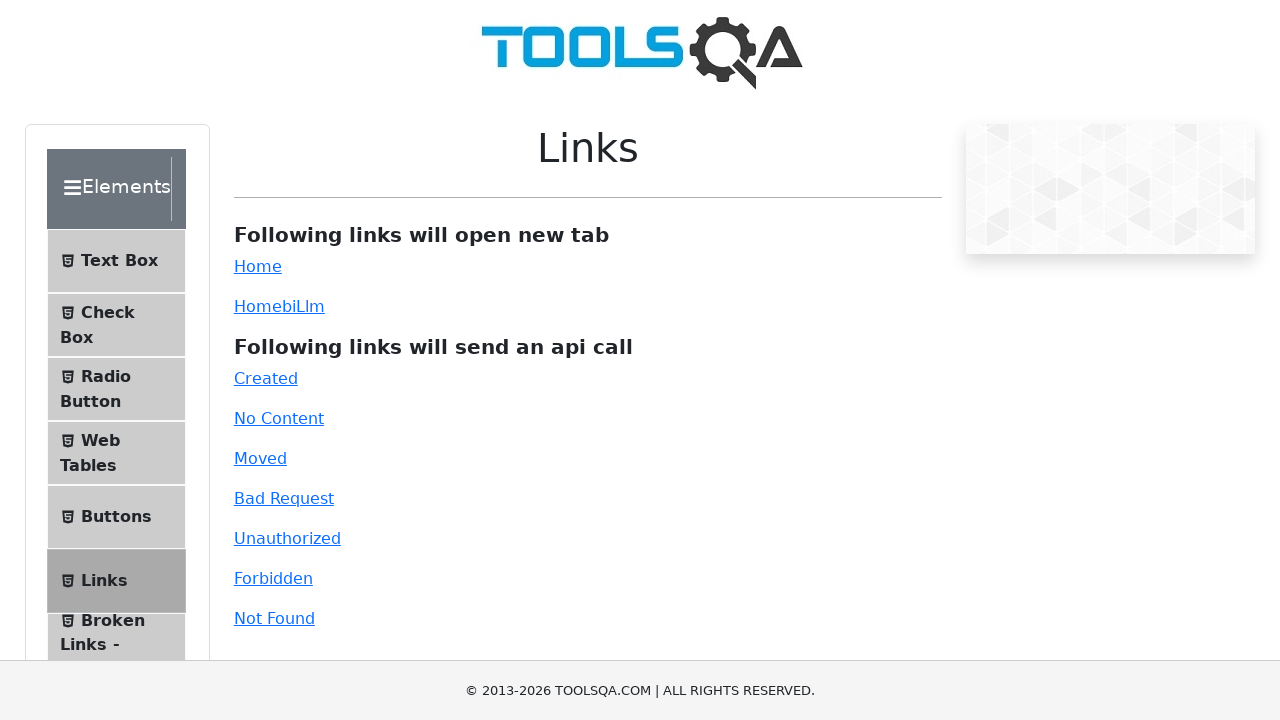

Removed target attribute from simple link element
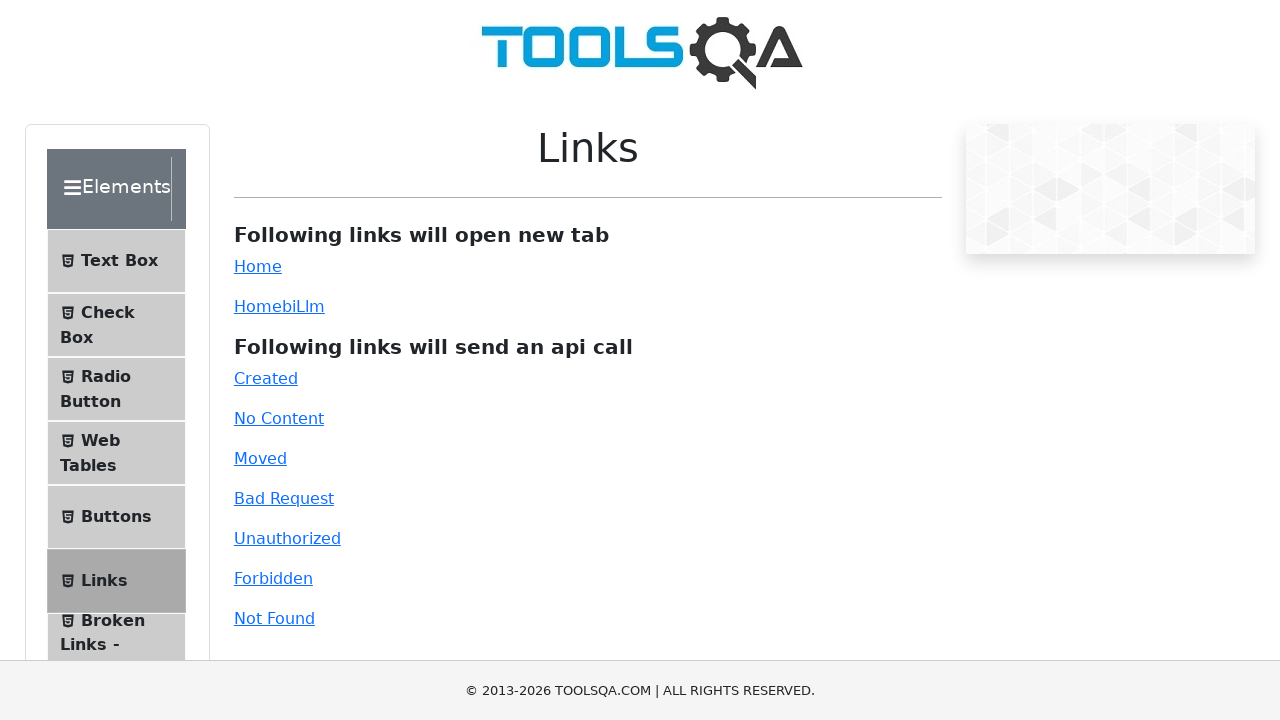

Clicked simple link at (258, 266) on #simpleLink
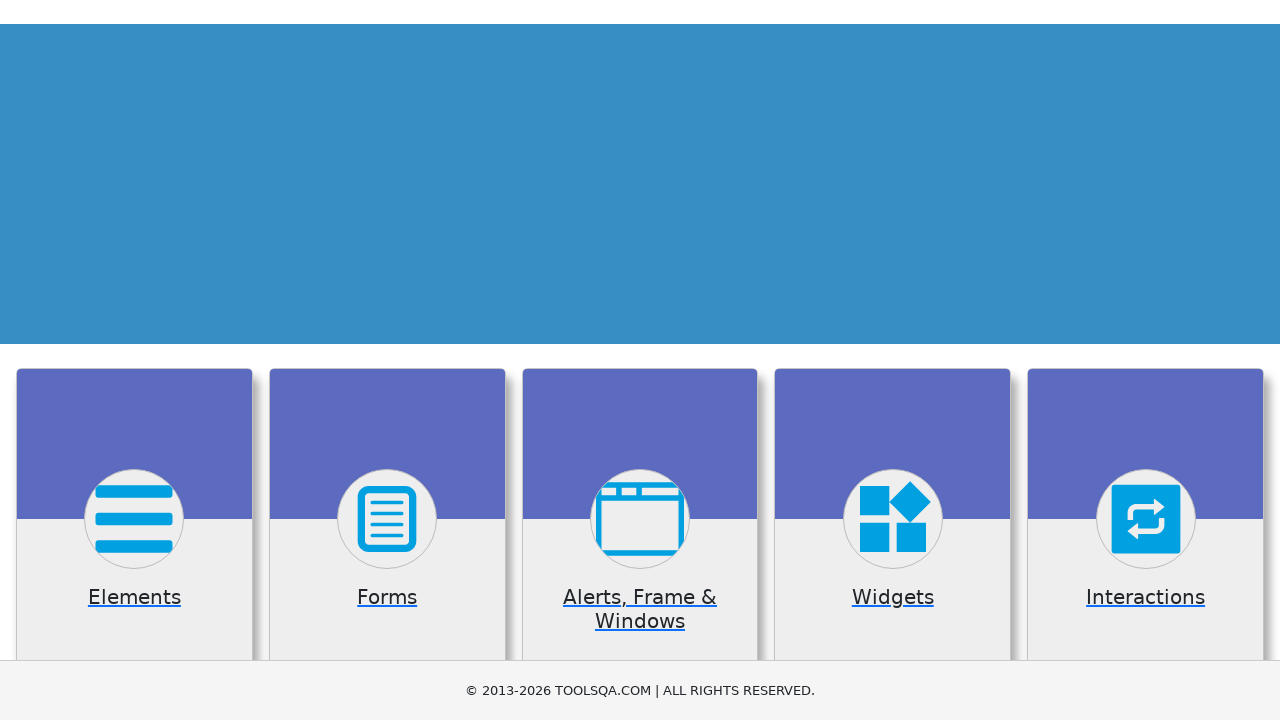

Page loaded after clicking link
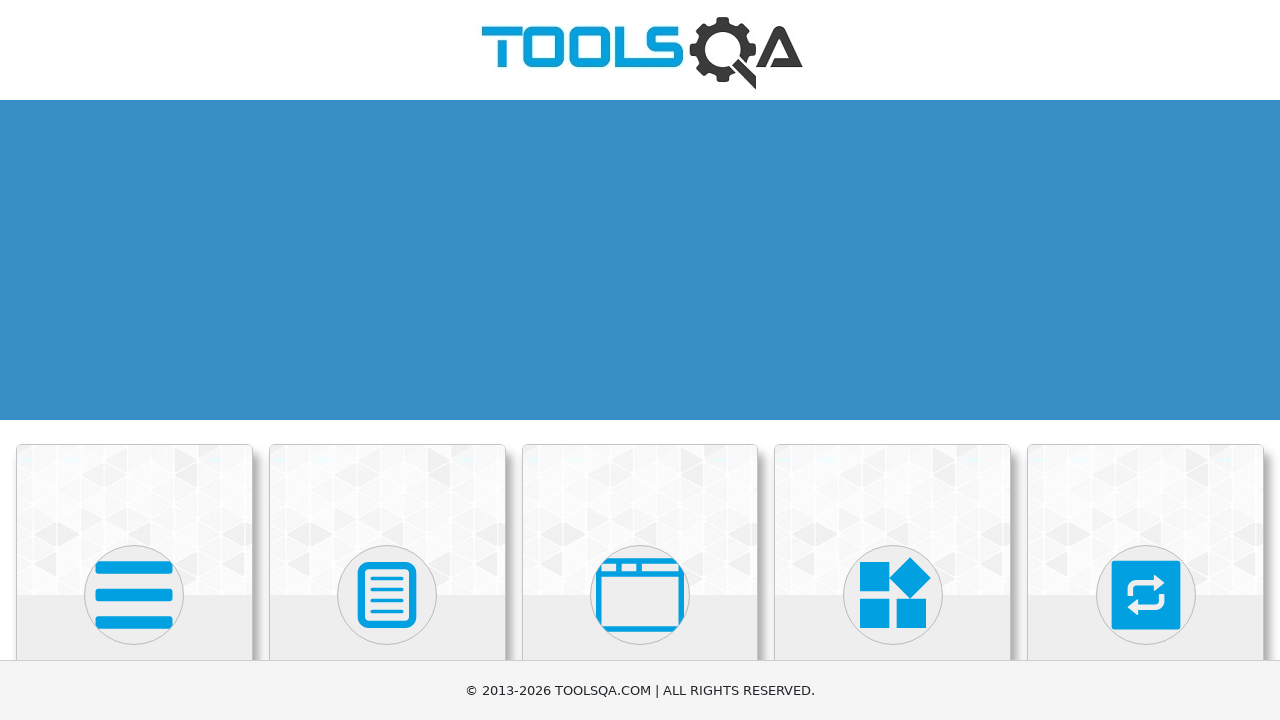

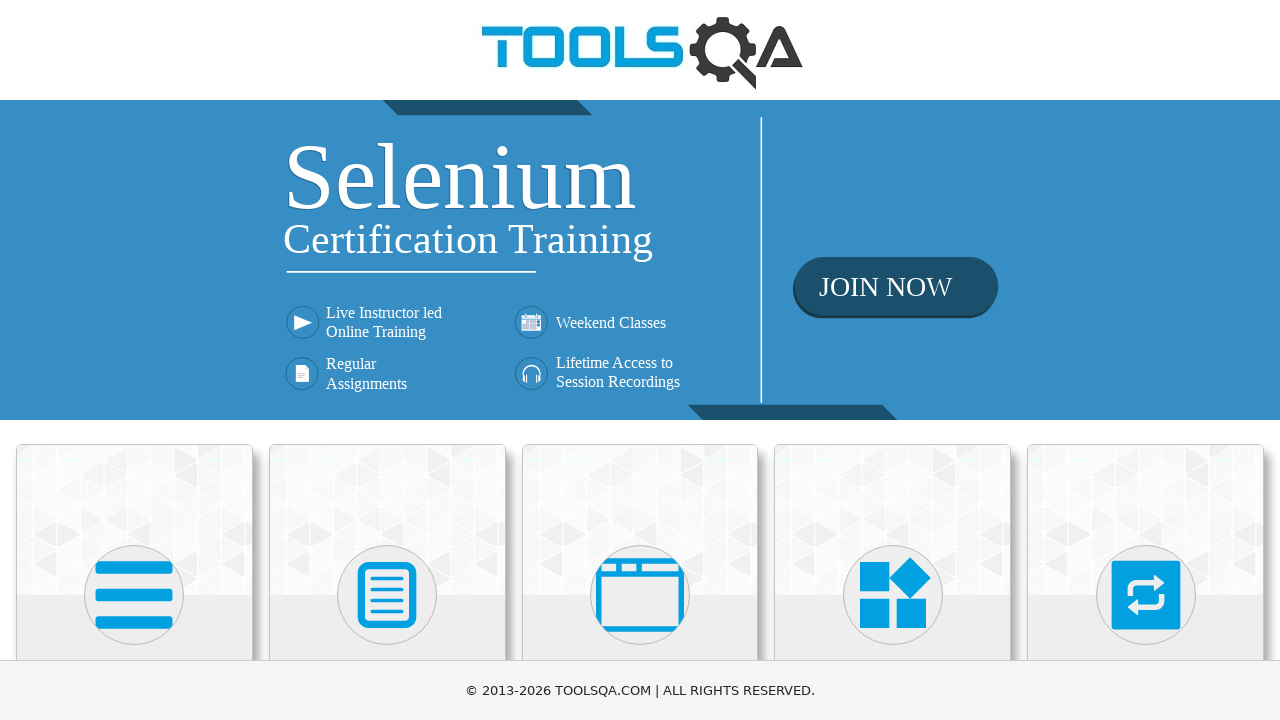